Tests that entered text is trimmed when editing a todo item

Starting URL: https://demo.playwright.dev/todomvc

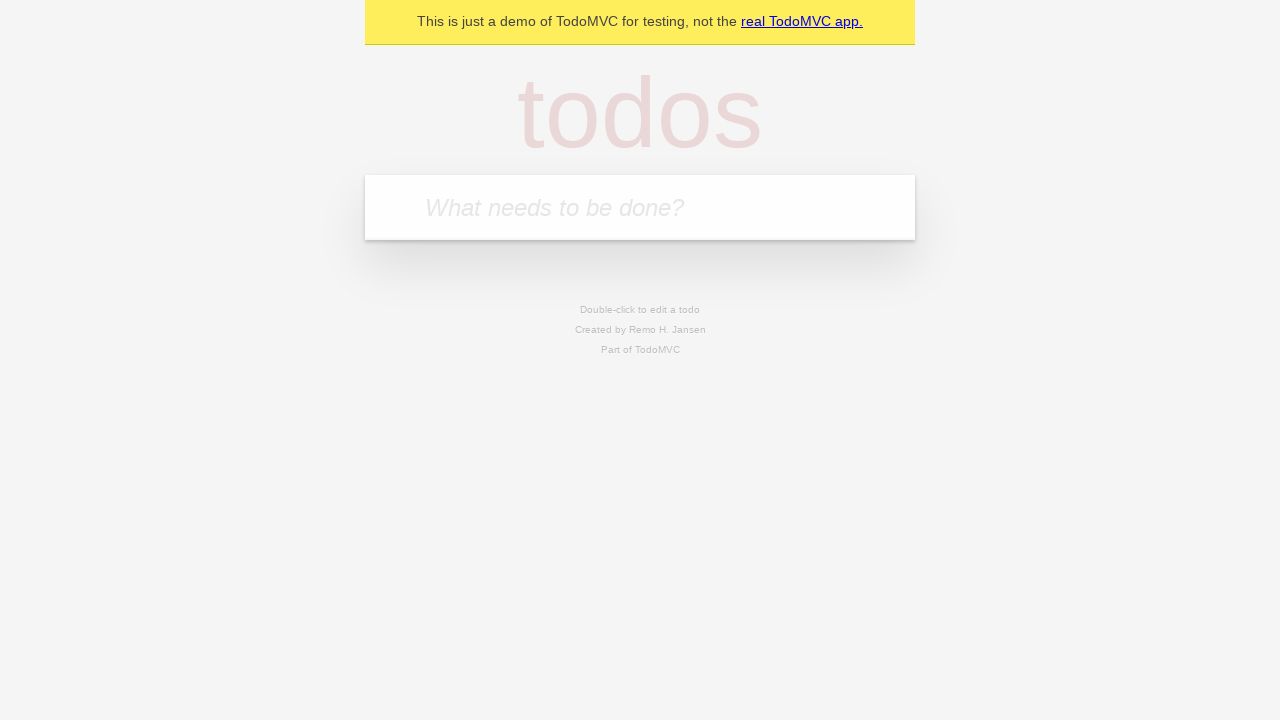

Filled todo input with 'buy some cheese' on internal:attr=[placeholder="What needs to be done?"i]
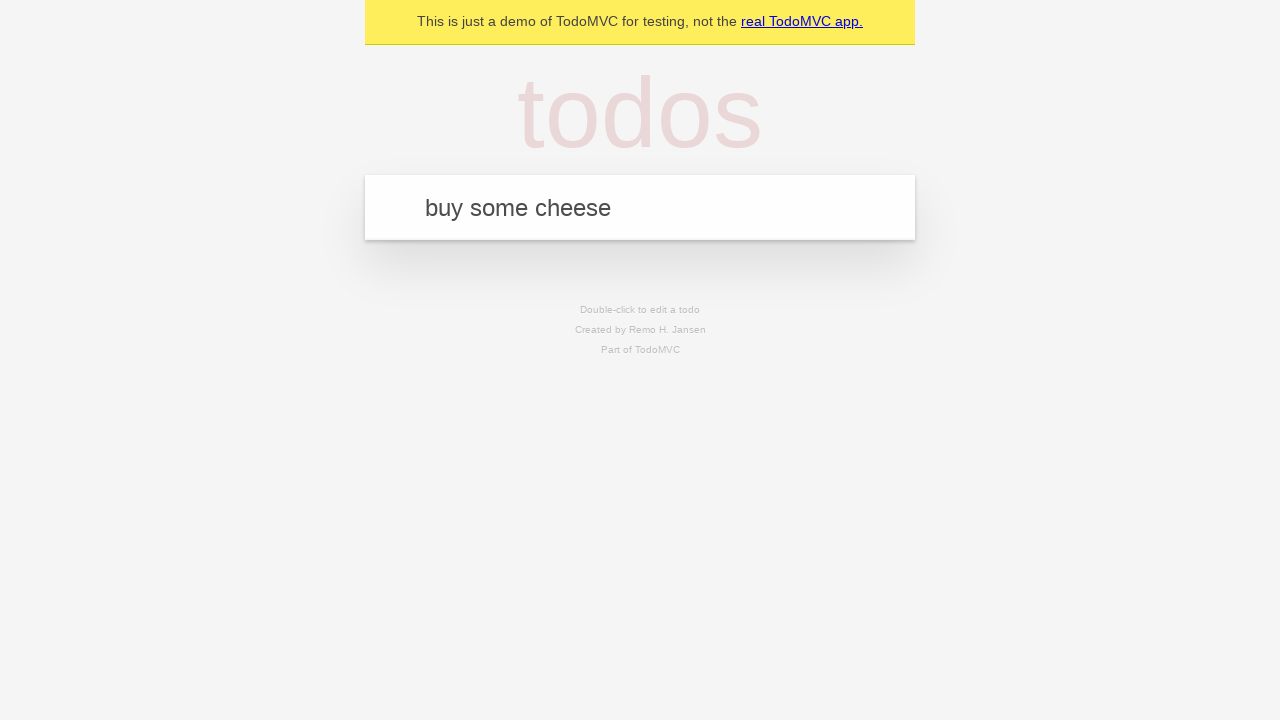

Pressed Enter to create first todo on internal:attr=[placeholder="What needs to be done?"i]
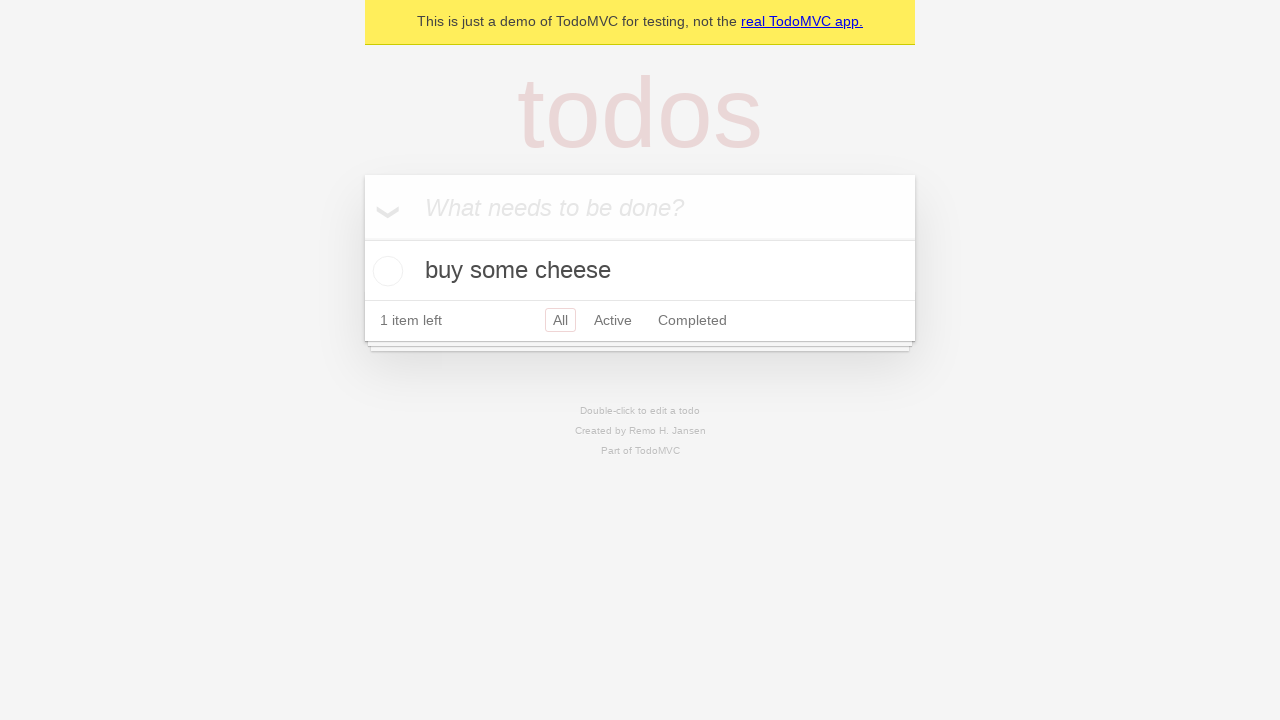

Filled todo input with 'feed the cat' on internal:attr=[placeholder="What needs to be done?"i]
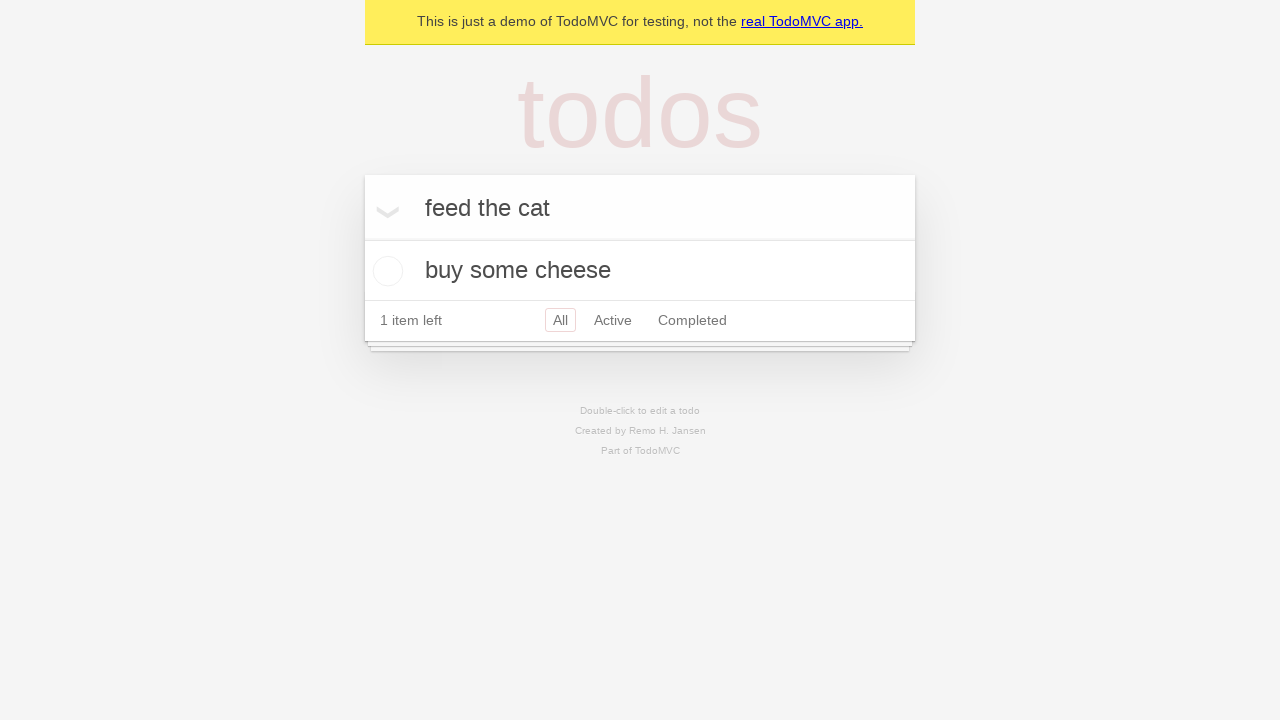

Pressed Enter to create second todo on internal:attr=[placeholder="What needs to be done?"i]
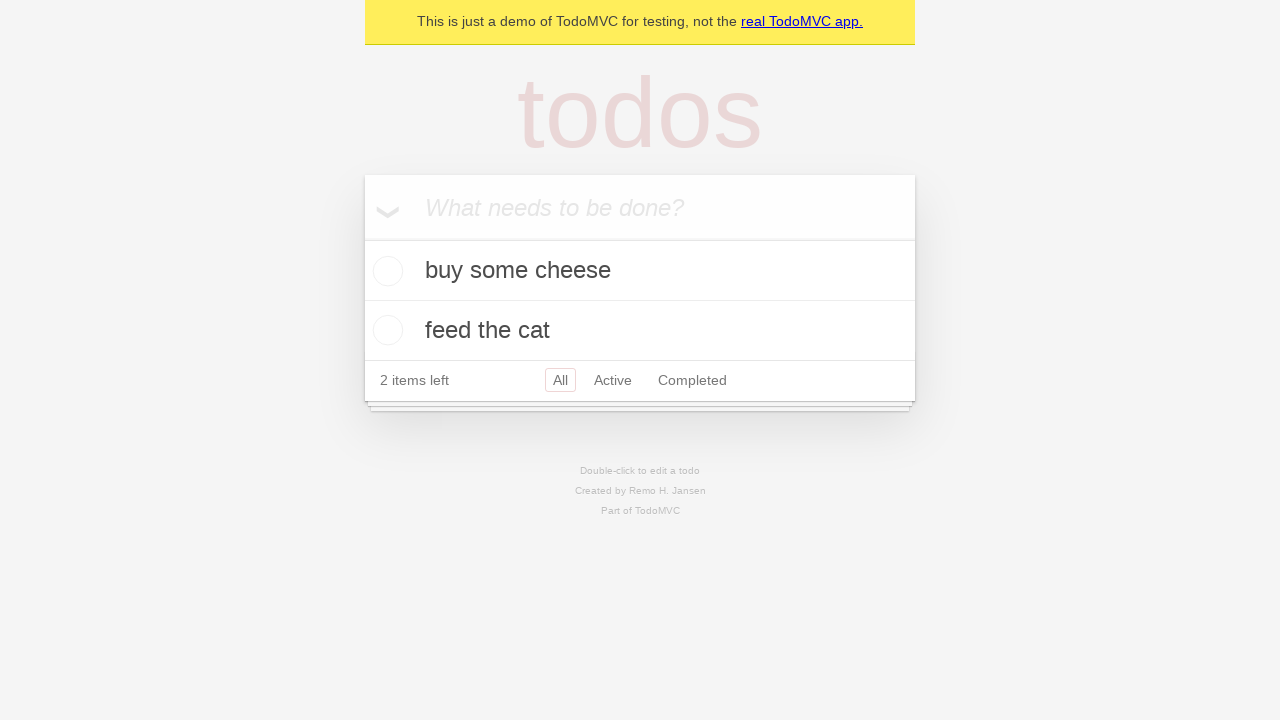

Filled todo input with 'book a doctors appointment' on internal:attr=[placeholder="What needs to be done?"i]
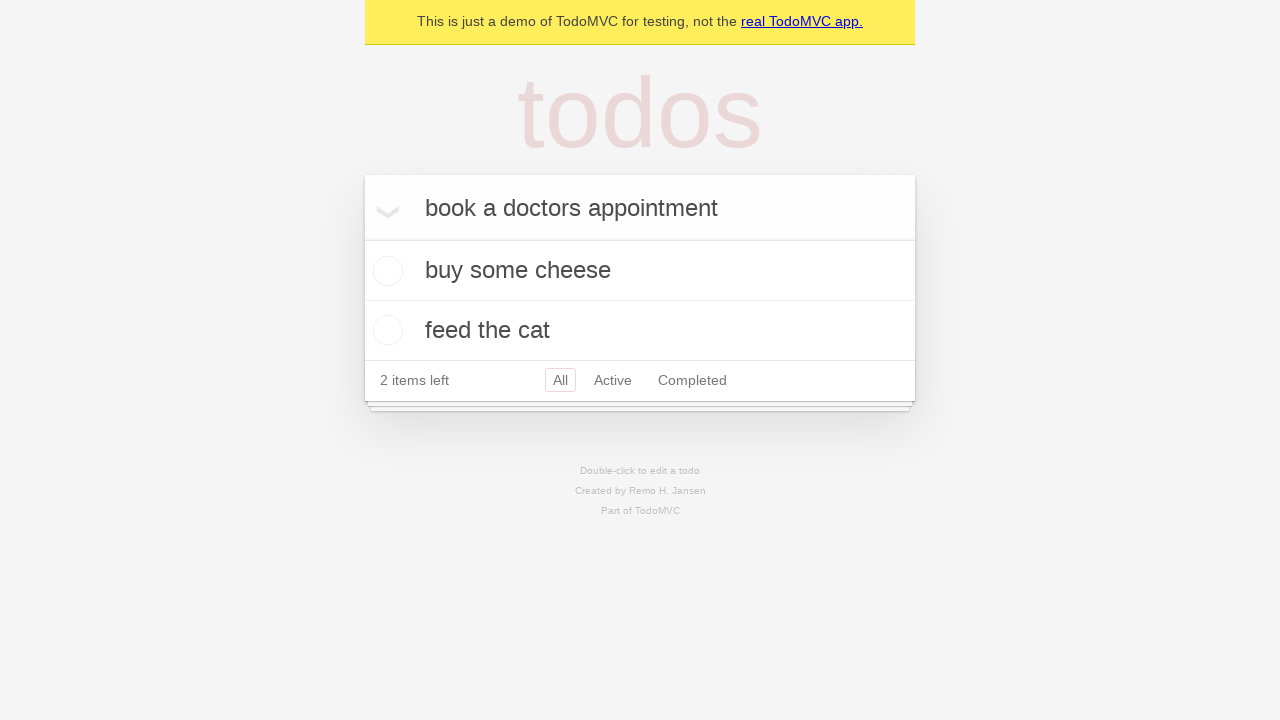

Pressed Enter to create third todo on internal:attr=[placeholder="What needs to be done?"i]
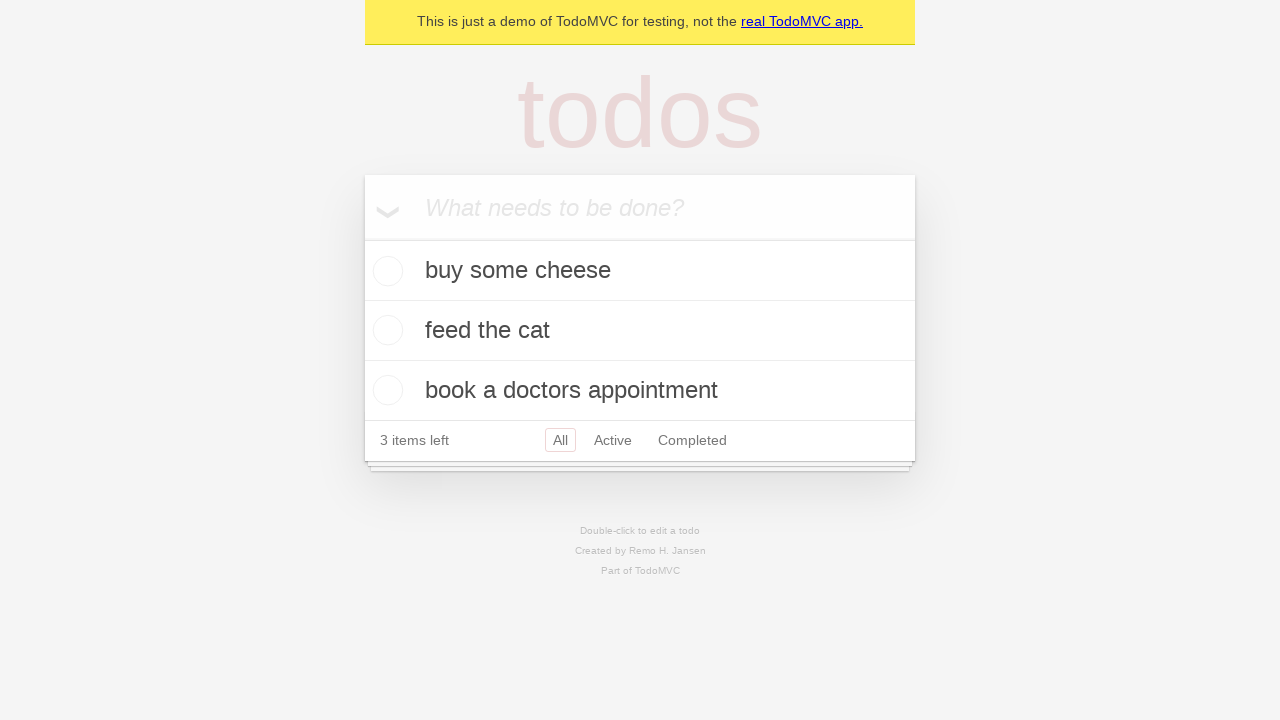

Double-clicked second todo item to enter edit mode at (640, 331) on [data-testid='todo-item'] >> nth=1
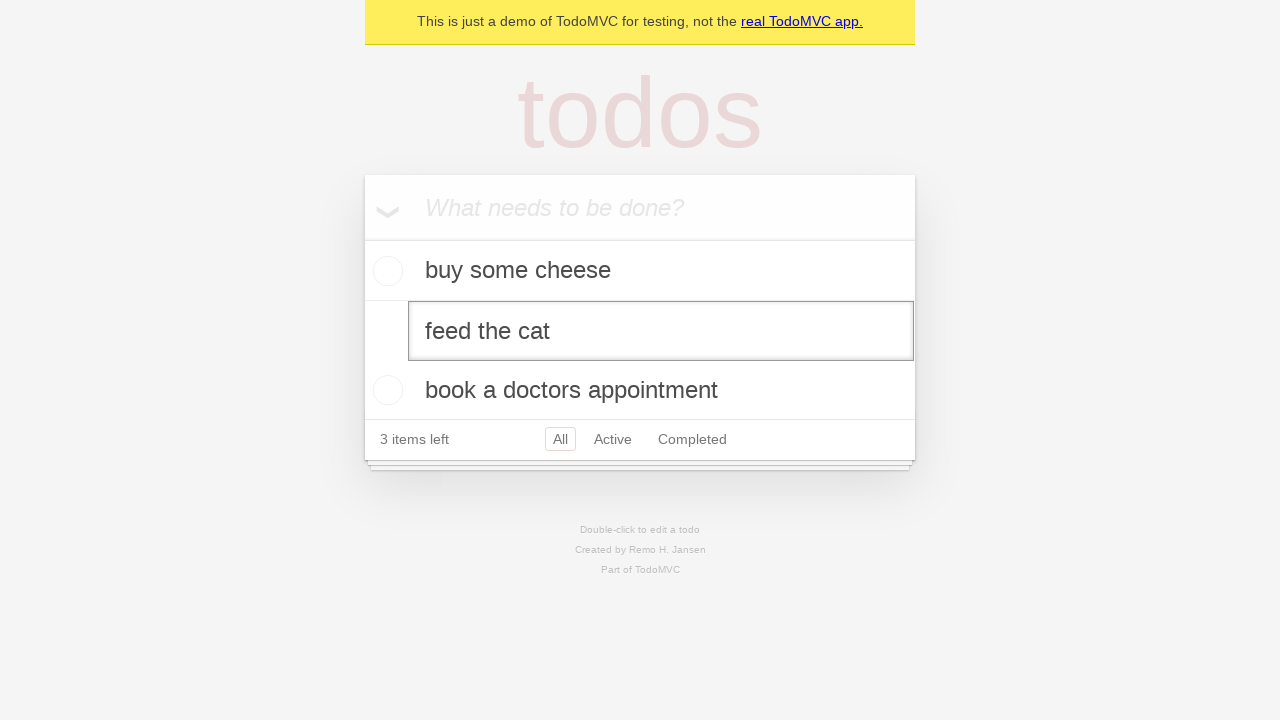

Filled edit textbox with '    buy some sausages    ' (text with leading and trailing spaces) on [data-testid='todo-item'] >> nth=1 >> internal:role=textbox[name="Edit"i]
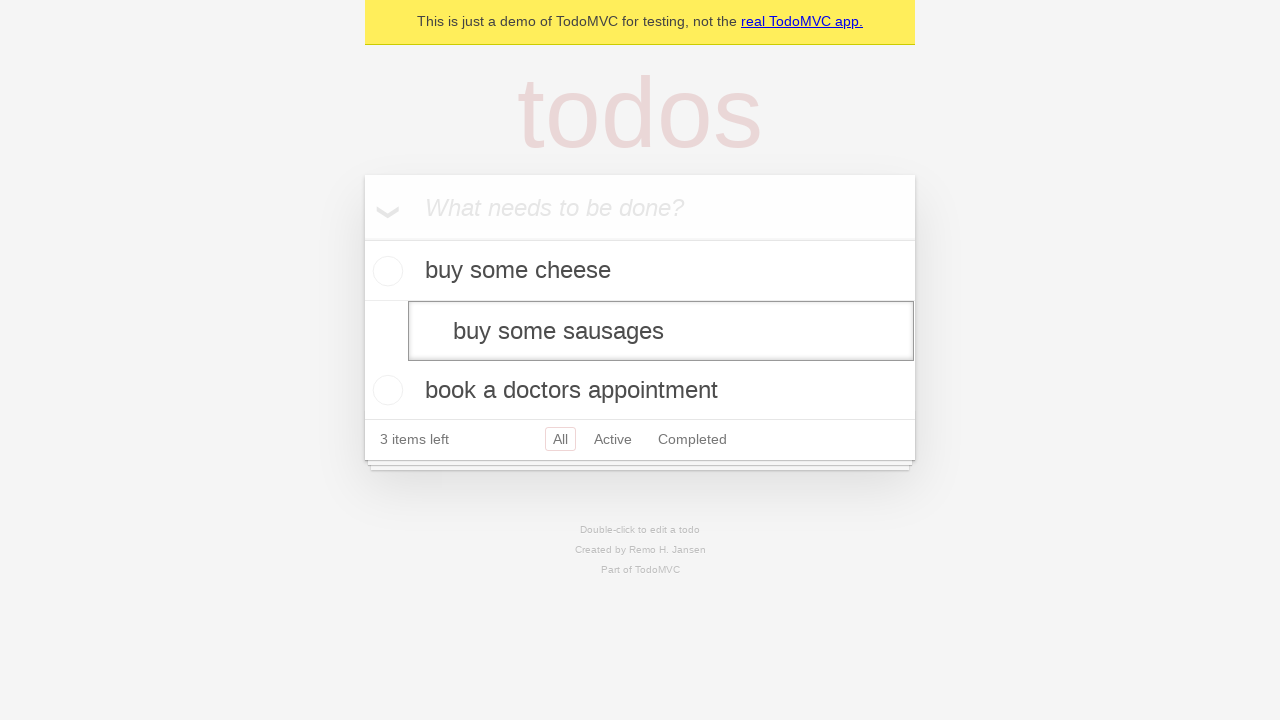

Pressed Enter to confirm edit and verify text is trimmed on [data-testid='todo-item'] >> nth=1 >> internal:role=textbox[name="Edit"i]
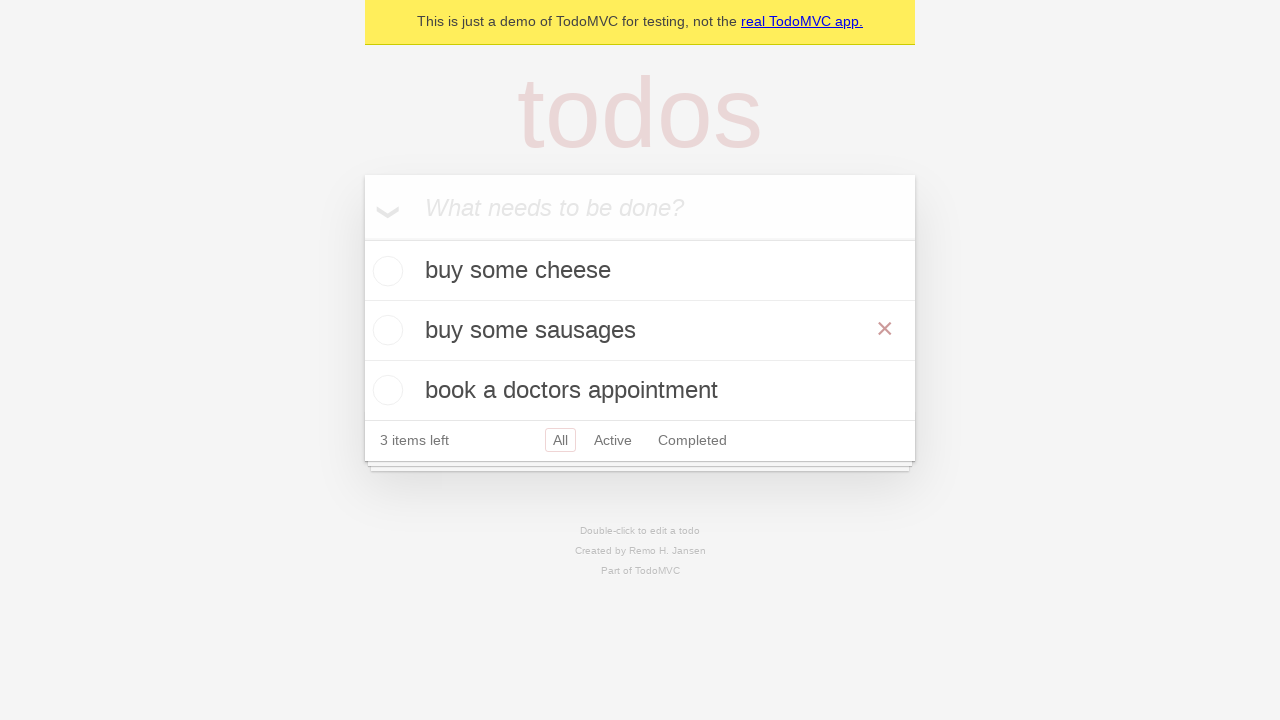

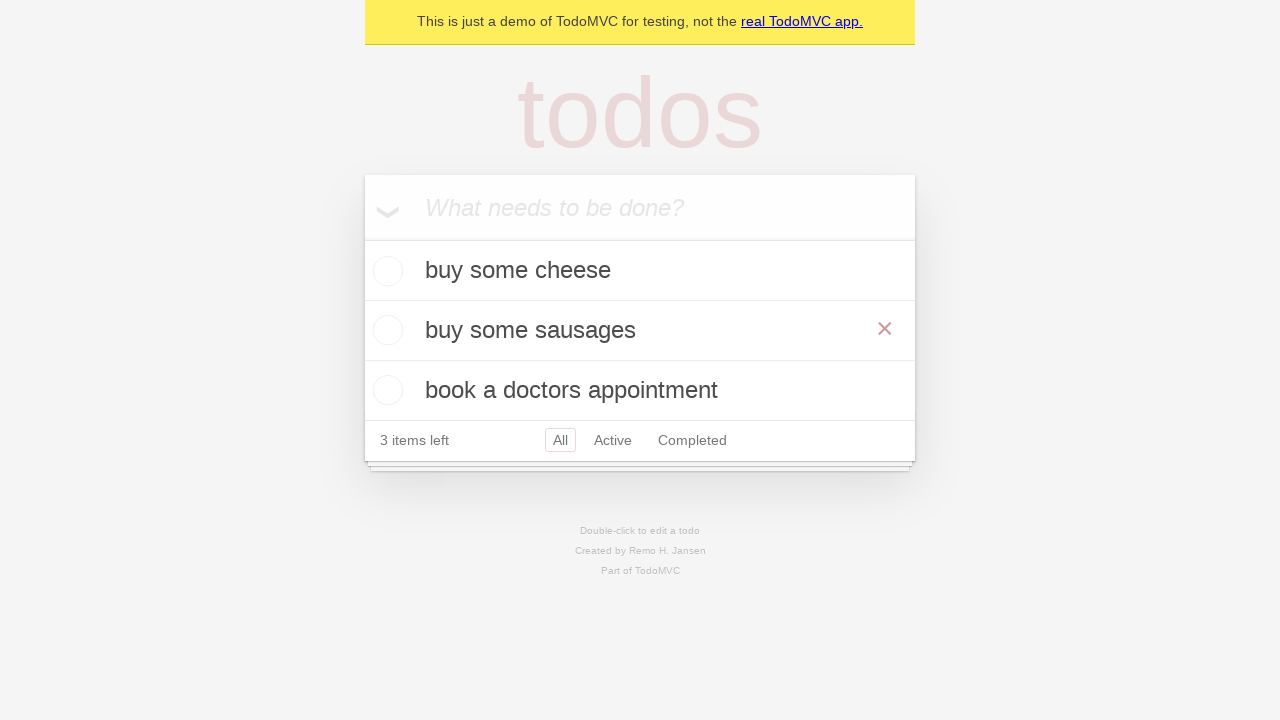